Tests dynamic dropdown functionality by selecting departure and arrival cities in a flight booking form

Starting URL: https://rahulshettyacademy.com/dropdownsPractise/

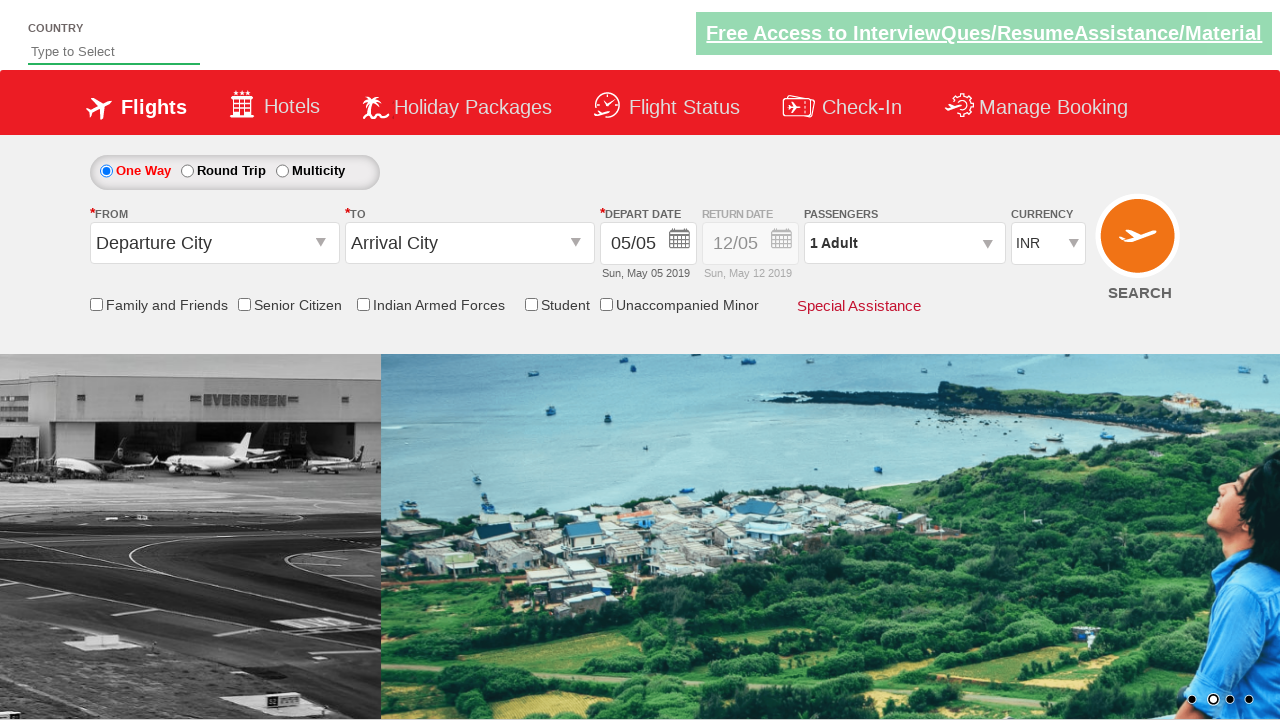

Clicked on origin station dropdown field at (214, 243) on #ctl00_mainContent_ddl_originStation1_CTXT
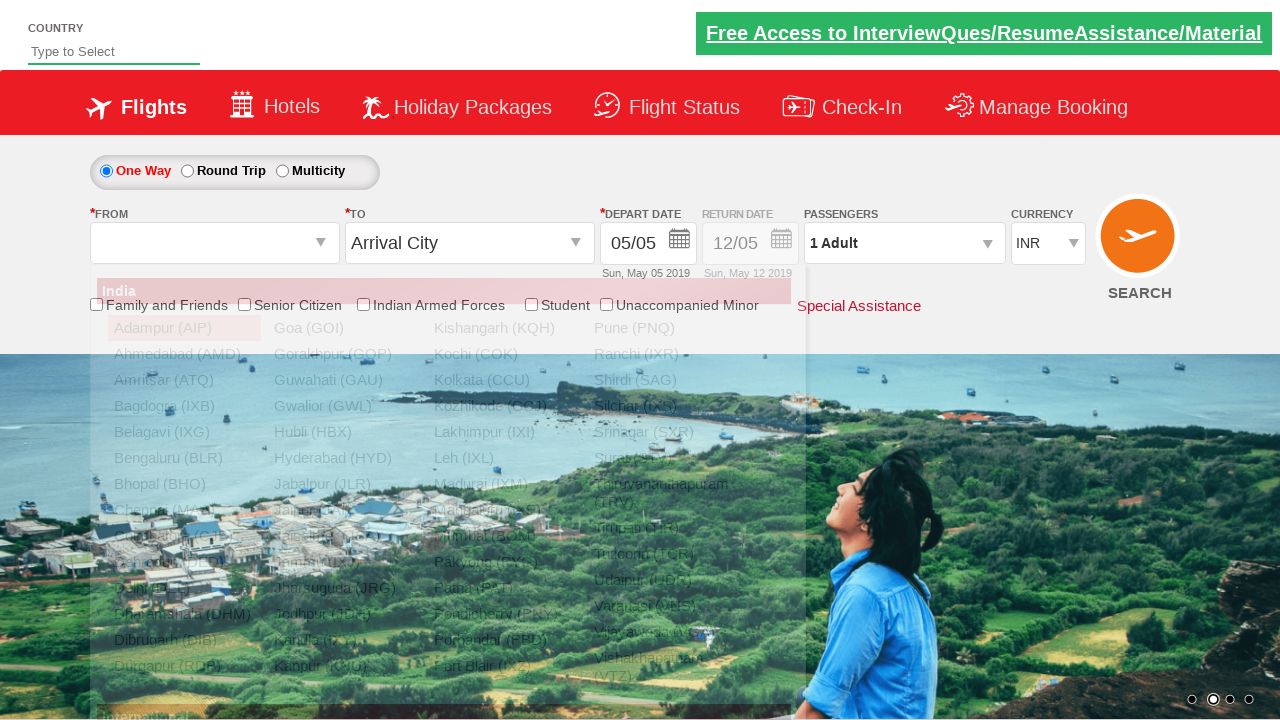

Selected BLR (Bangalore) as departure city at (184, 458) on xpath=//a[@value='BLR']
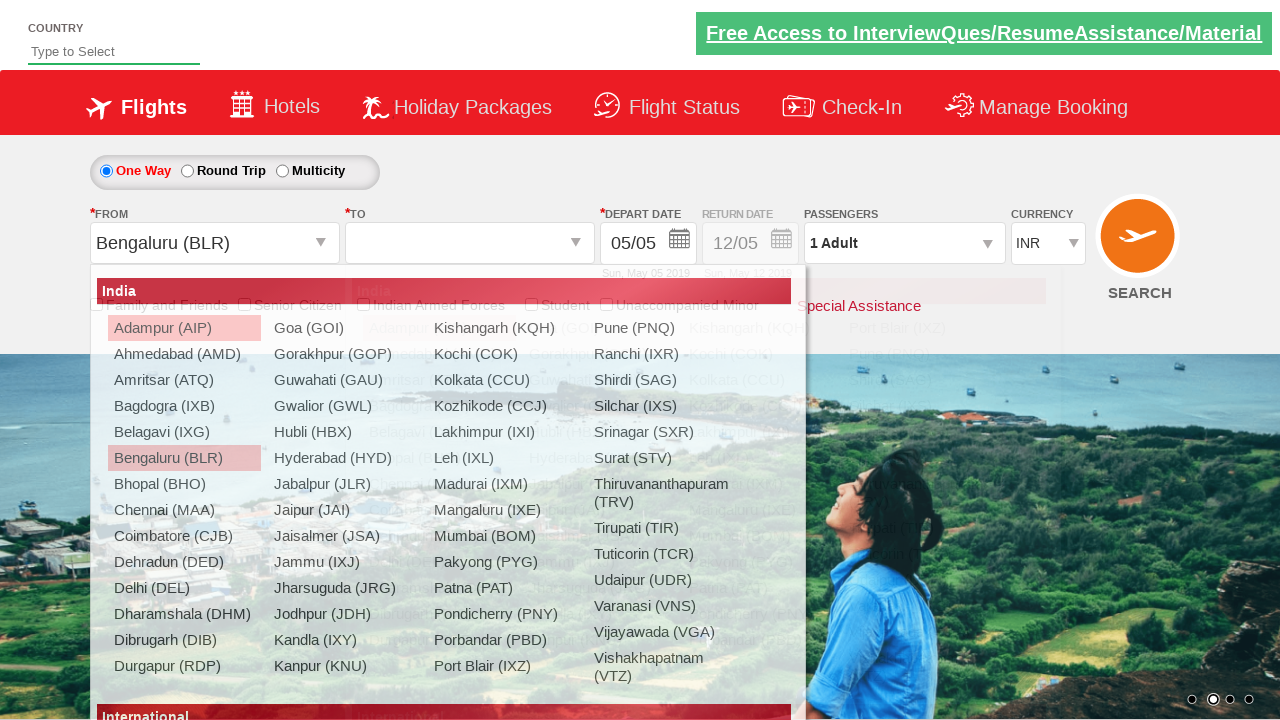

Waited for arrival dropdown to update
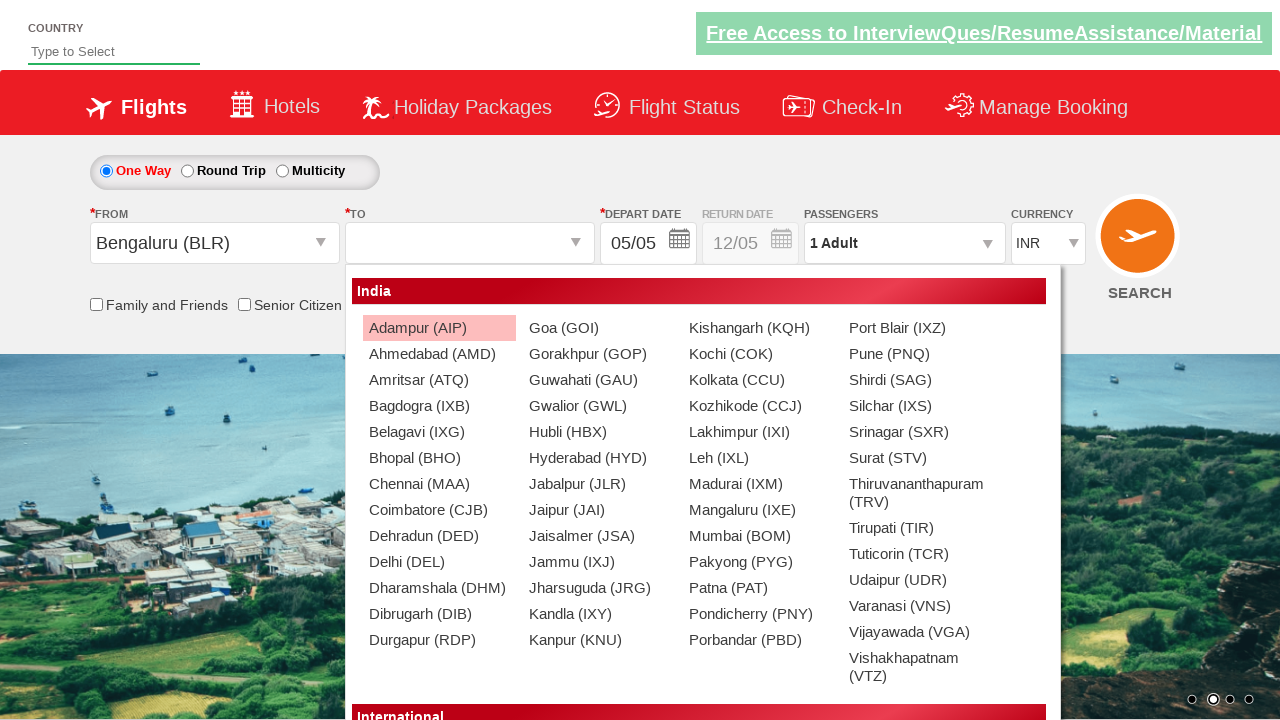

Selected MAA (Chennai) as arrival city at (439, 484) on (//a[@value='MAA'])[2]
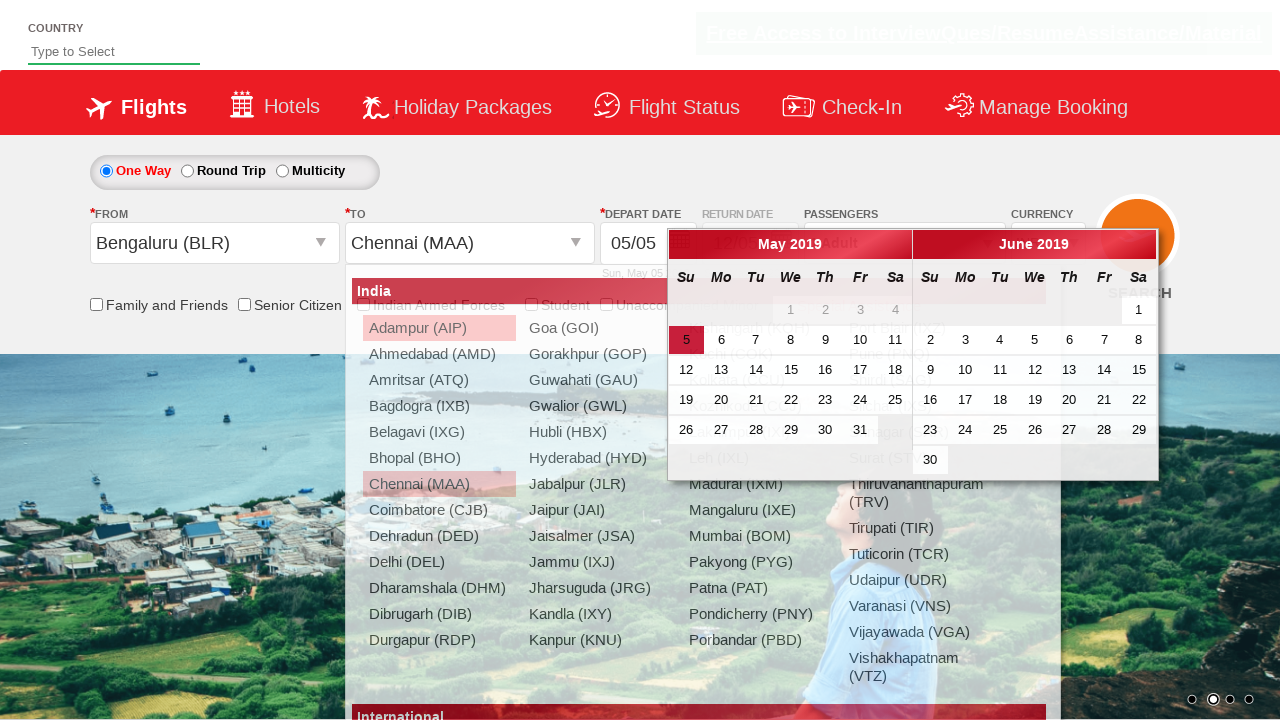

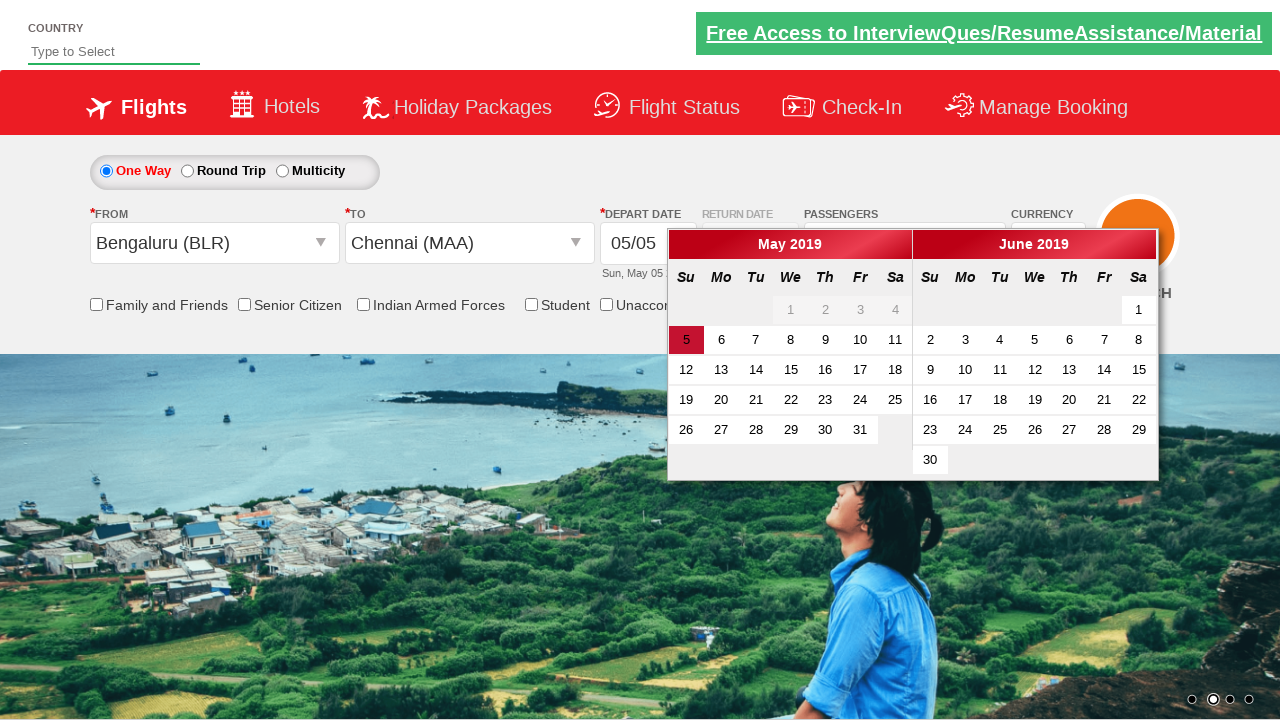